Tests basic browser navigation functionality by navigating to YouTube, then using back, forward, and refresh browser controls.

Starting URL: https://www.youtube.com

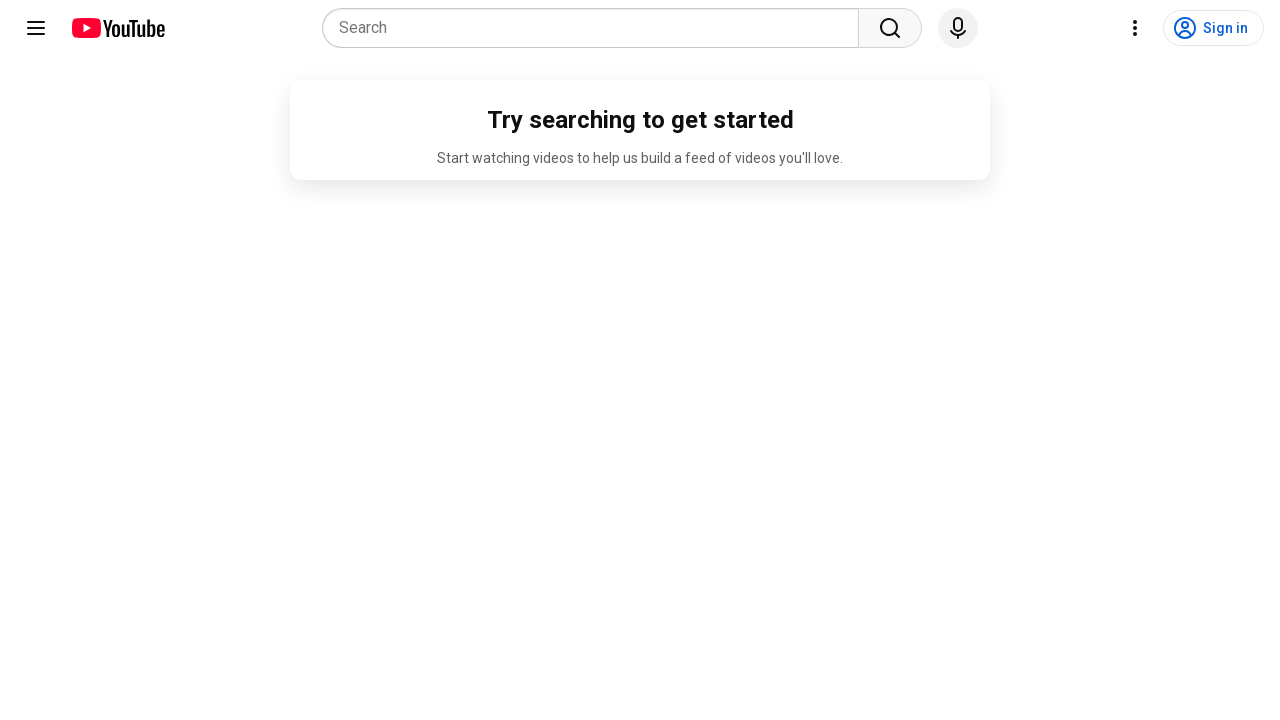

Navigated back from YouTube
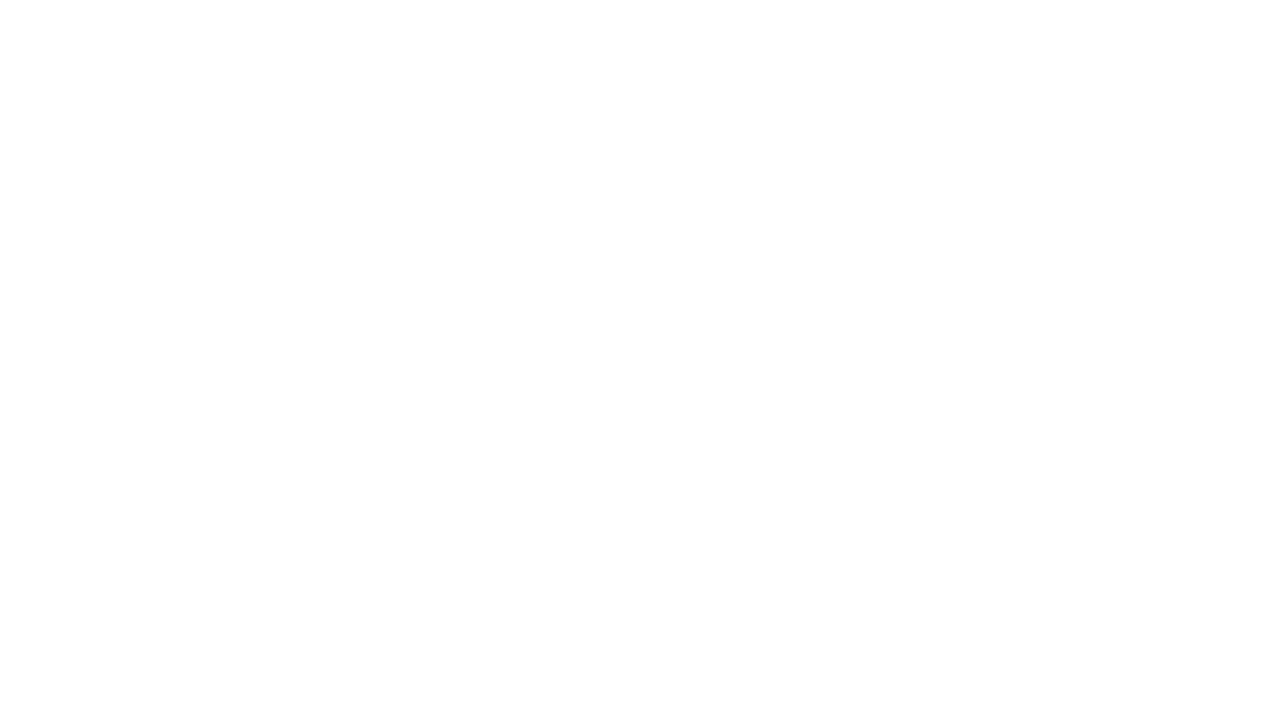

Navigated forward back to YouTube
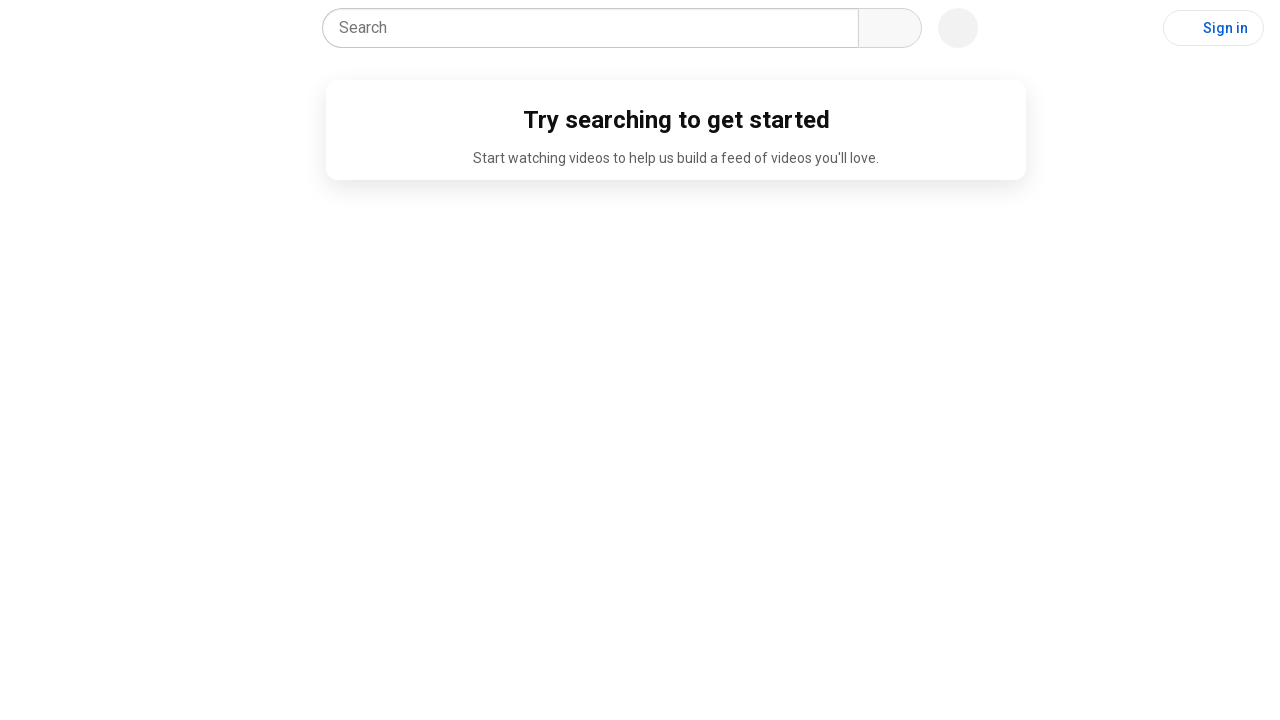

Refreshed the YouTube page
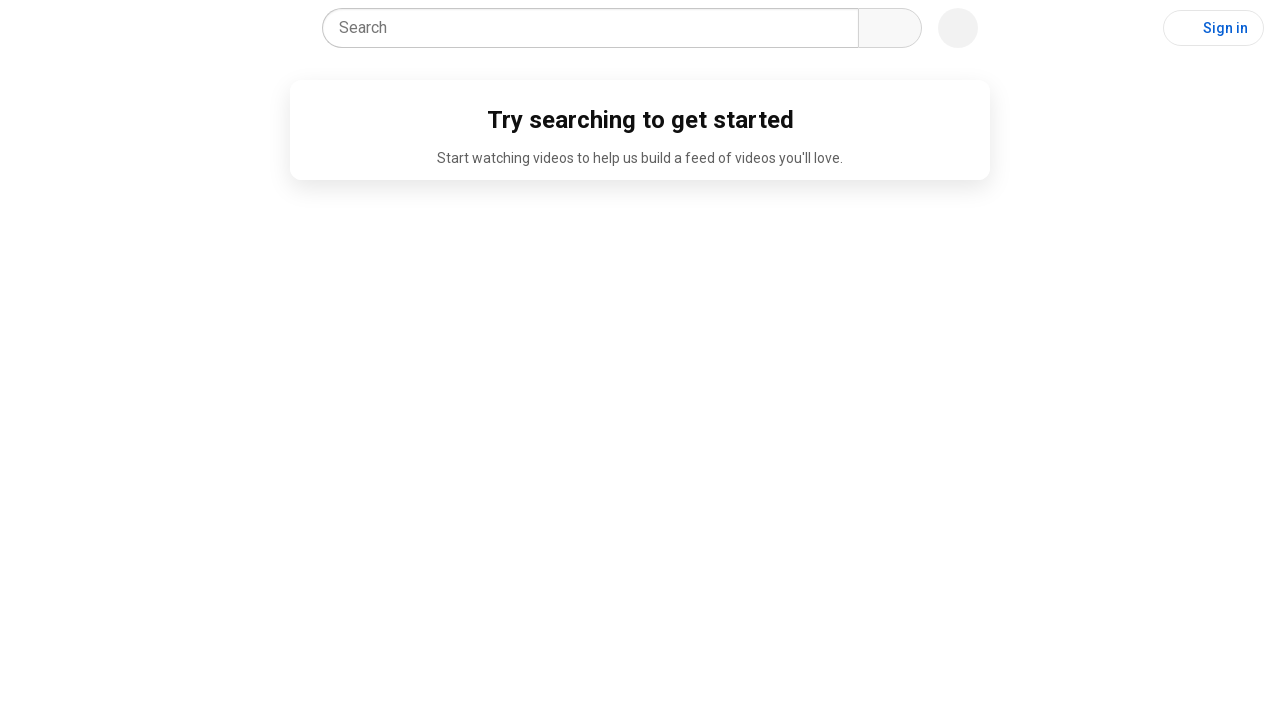

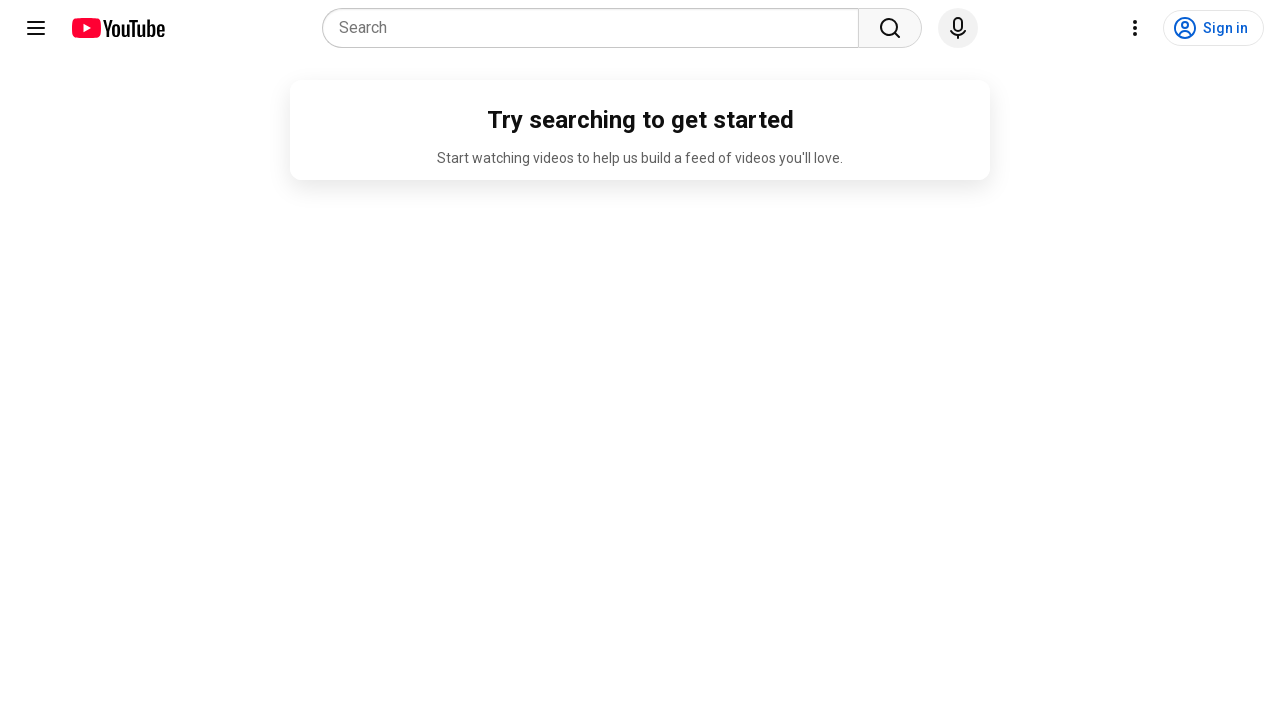